Tests drag-and-drop by offset action by dragging 'box A' to the coordinates of 'box B' element

Starting URL: https://crossbrowsertesting.github.io/drag-and-drop

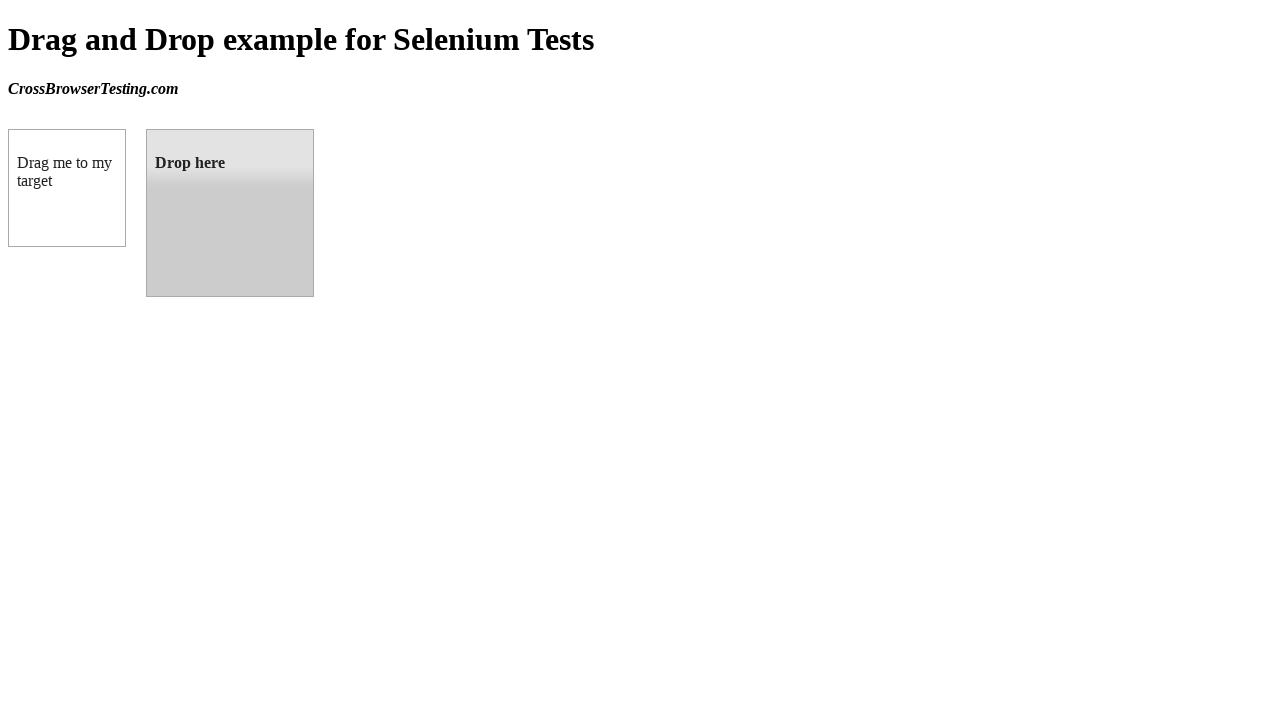

Located source element 'box A' (#draggable)
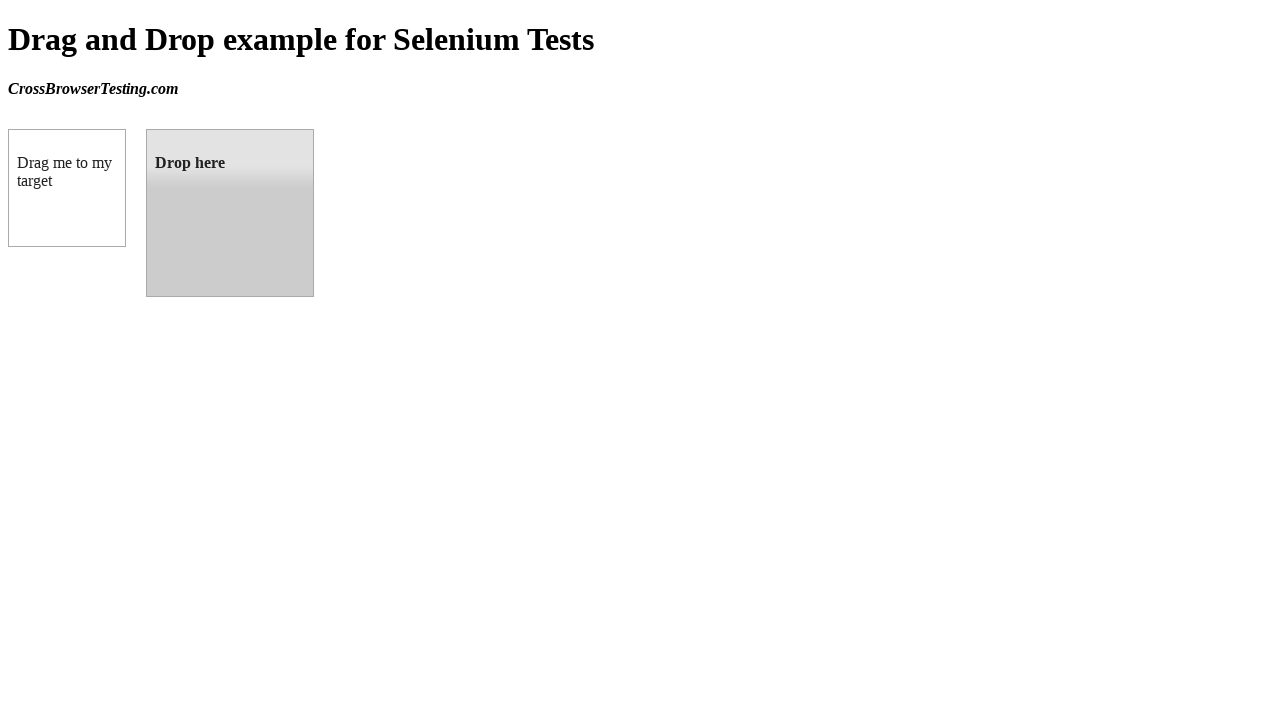

Located target element 'box B' (#droppable)
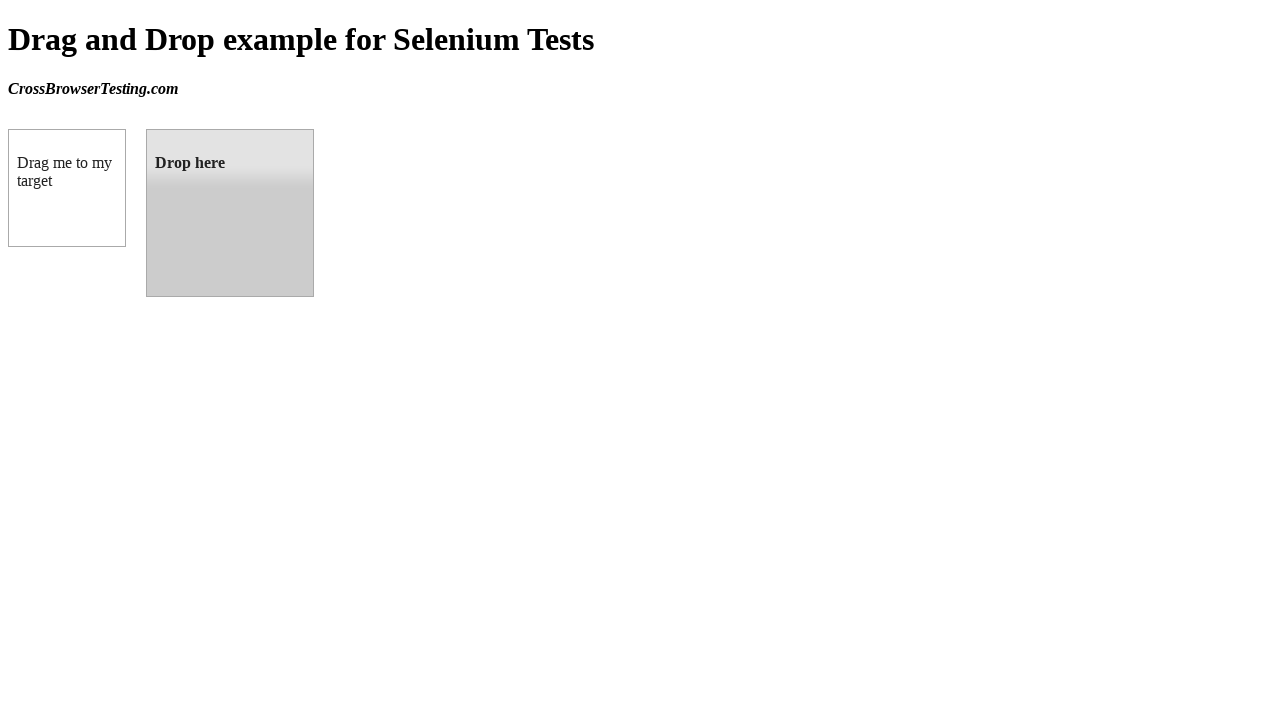

Retrieved bounding box of target element 'box B'
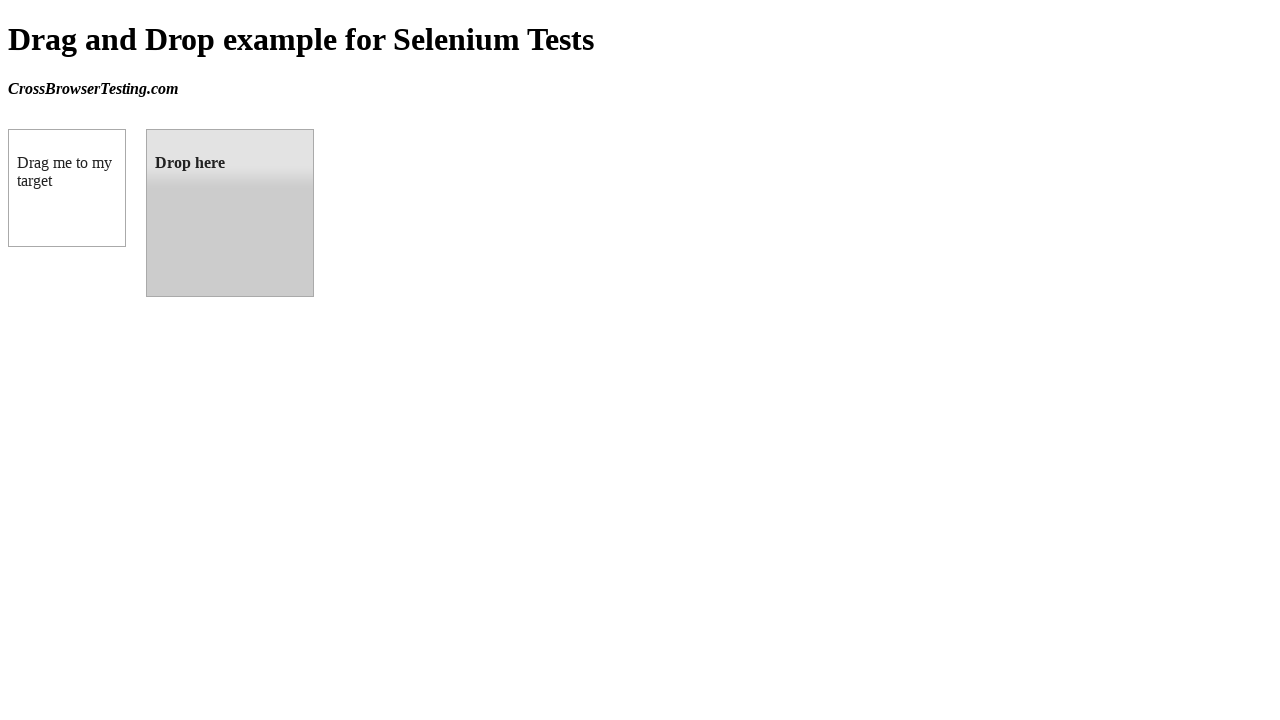

Calculated target coordinates: (230, 213)
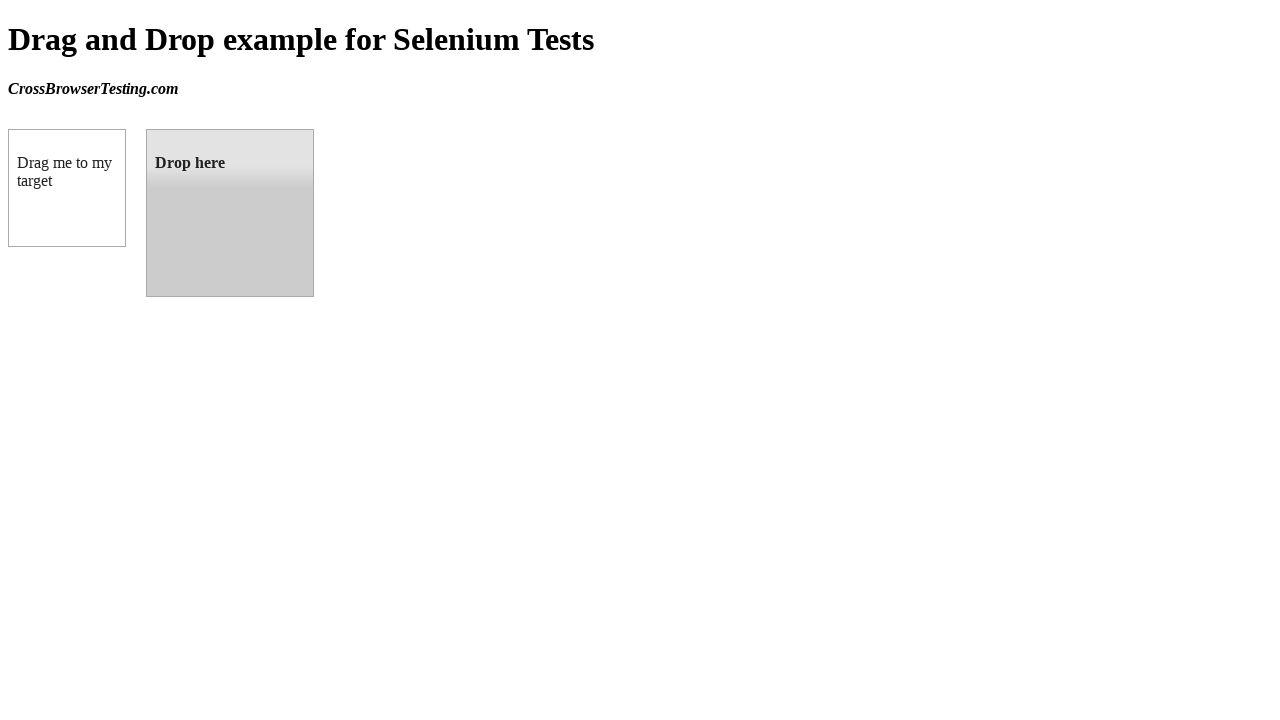

Retrieved bounding box of source element 'box A'
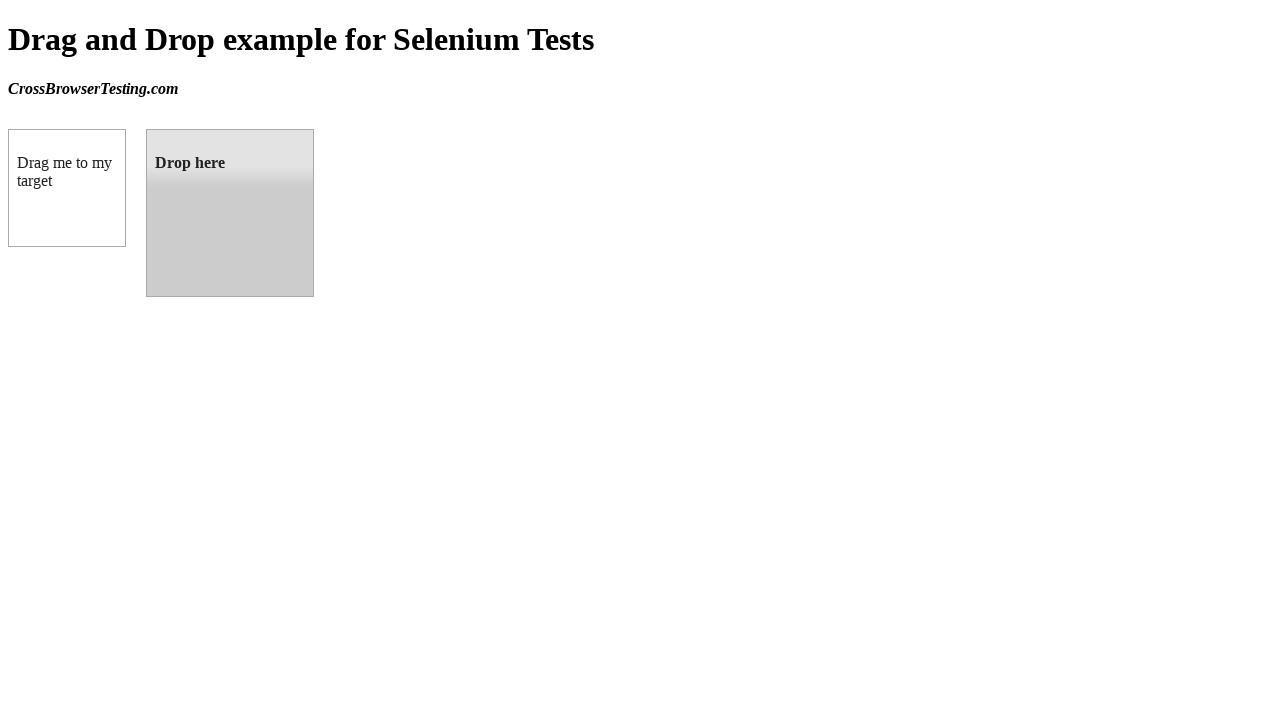

Calculated source coordinates: (67, 188)
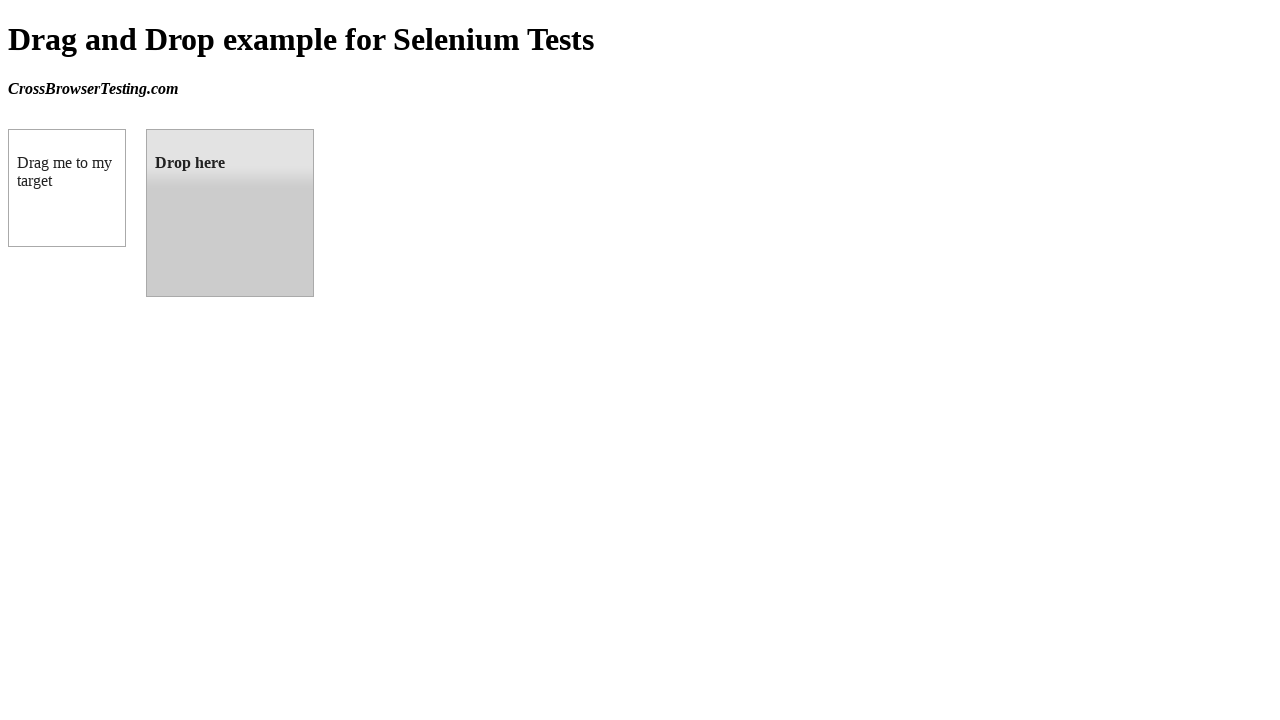

Moved mouse to source element 'box A' at (67, 188)
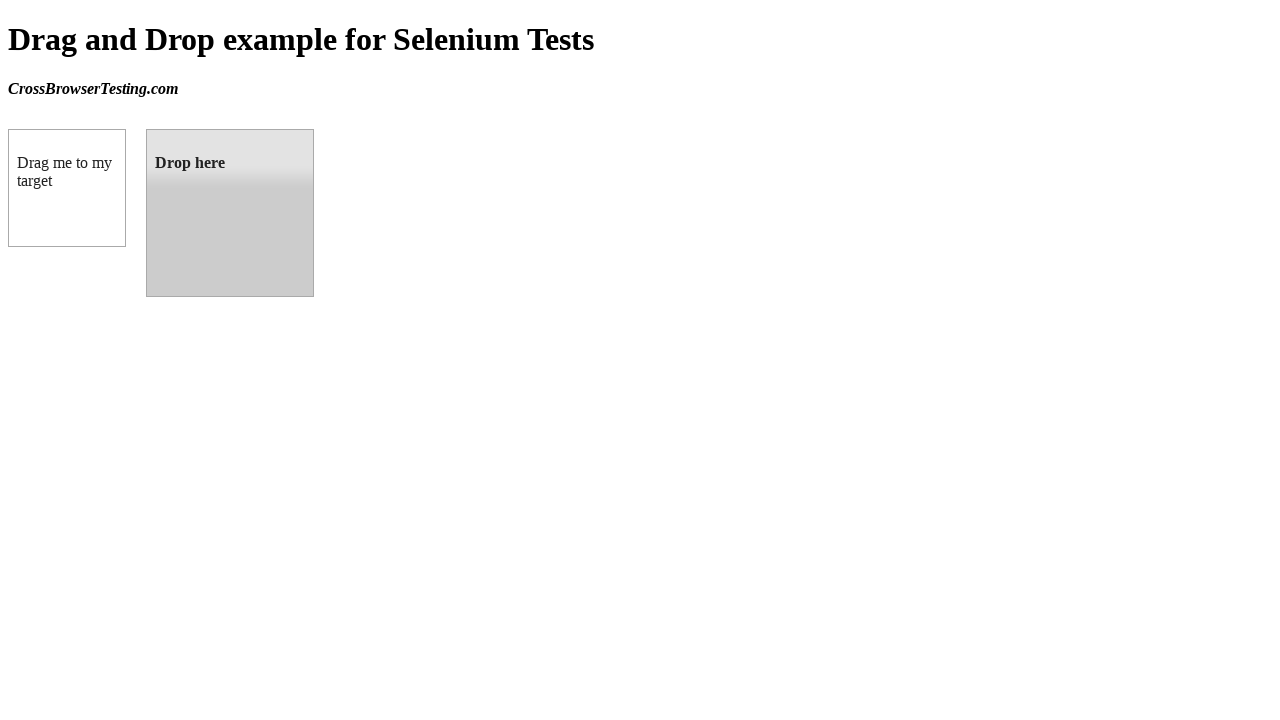

Pressed mouse button down on 'box A' at (67, 188)
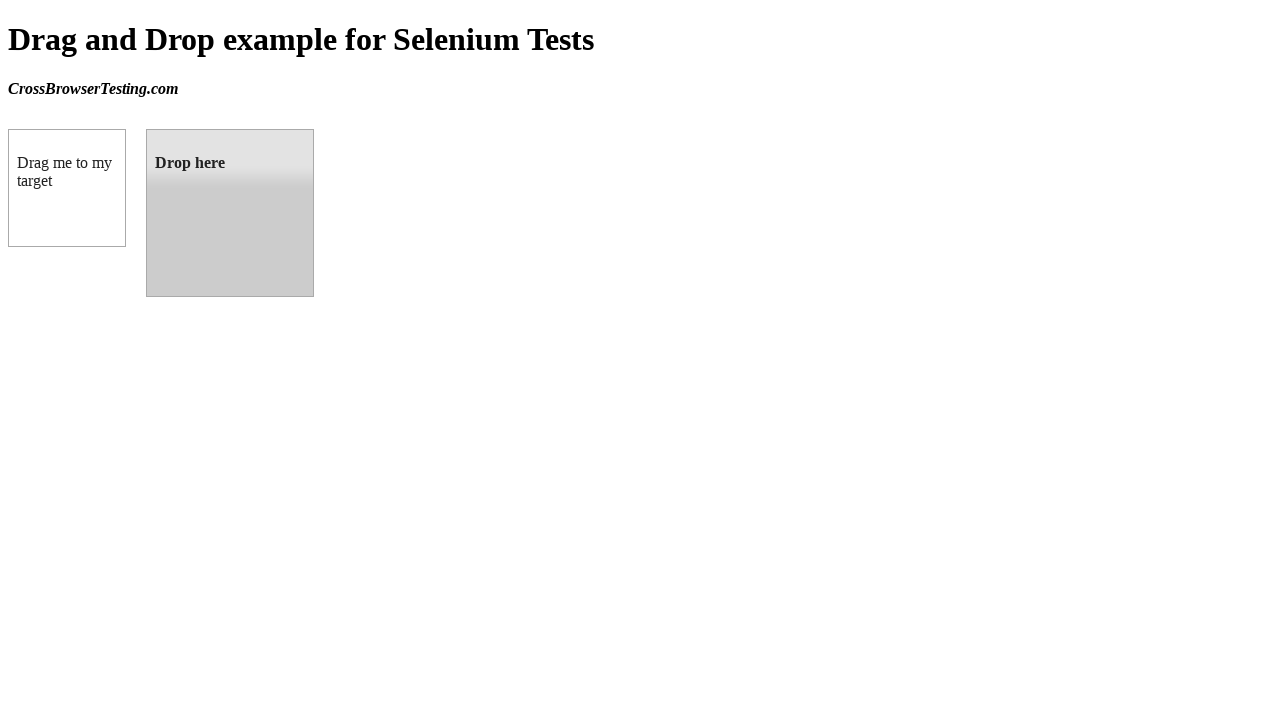

Dragged 'box A' to target element 'box B' coordinates at (230, 213)
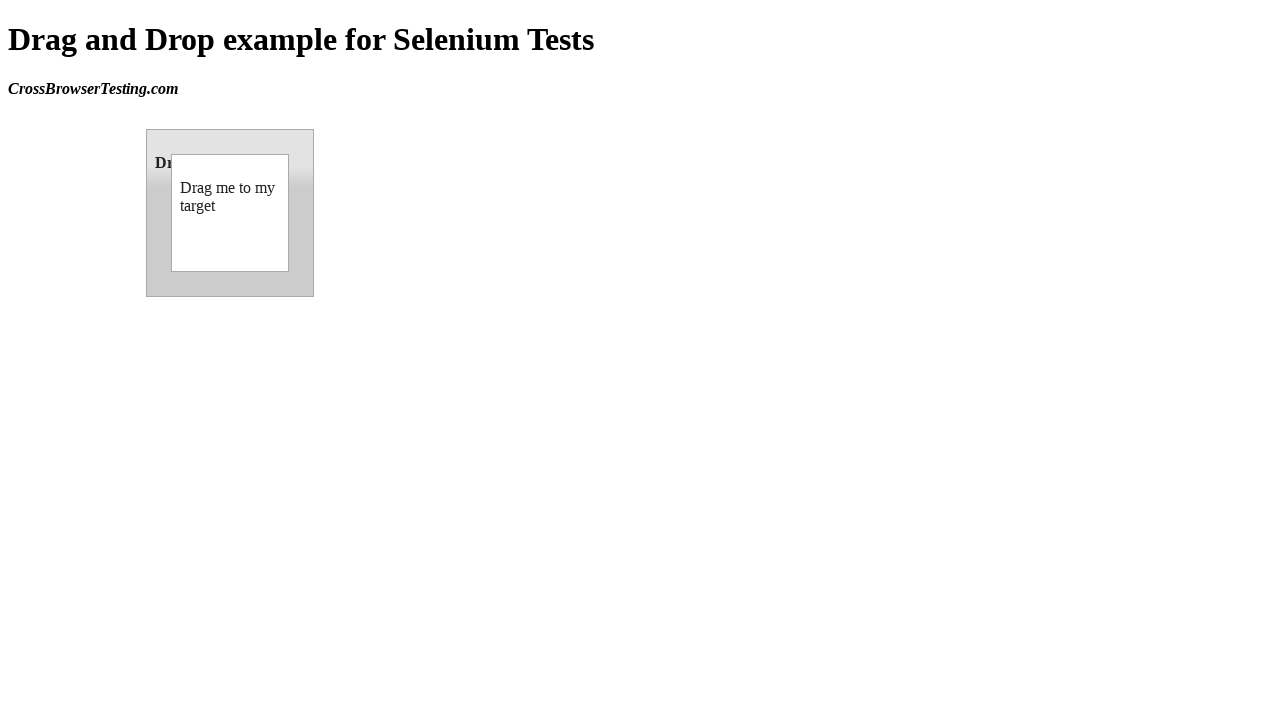

Released mouse button to complete drag-and-drop at (230, 213)
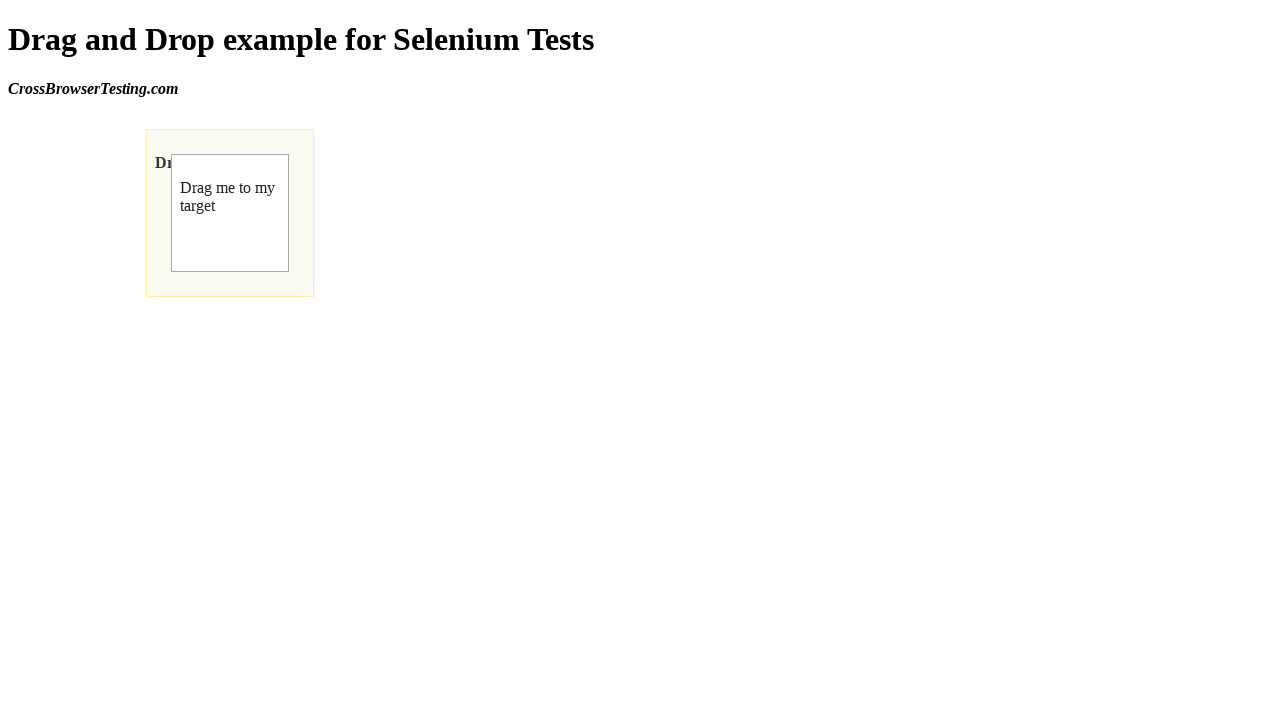

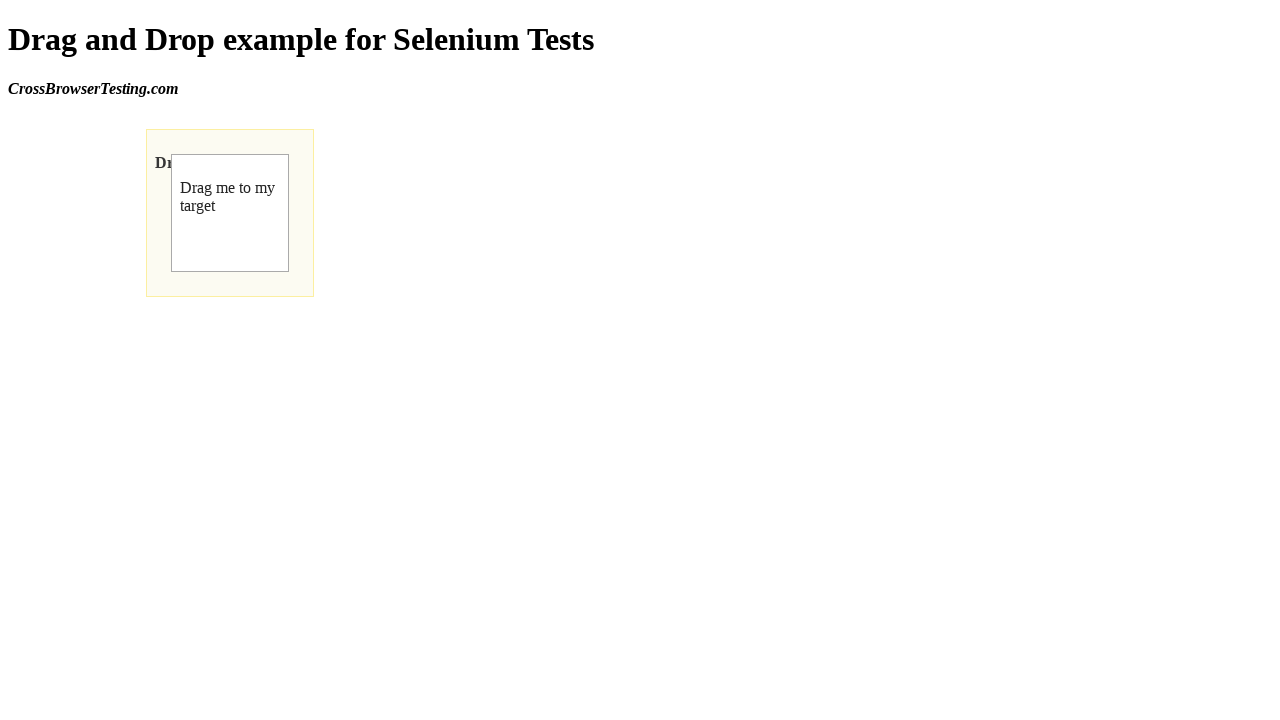